Tests reopening all completed tasks using toggle-all on the Completed filter view.

Starting URL: http://todomvc4tasj.herokuapp.com/#/completed

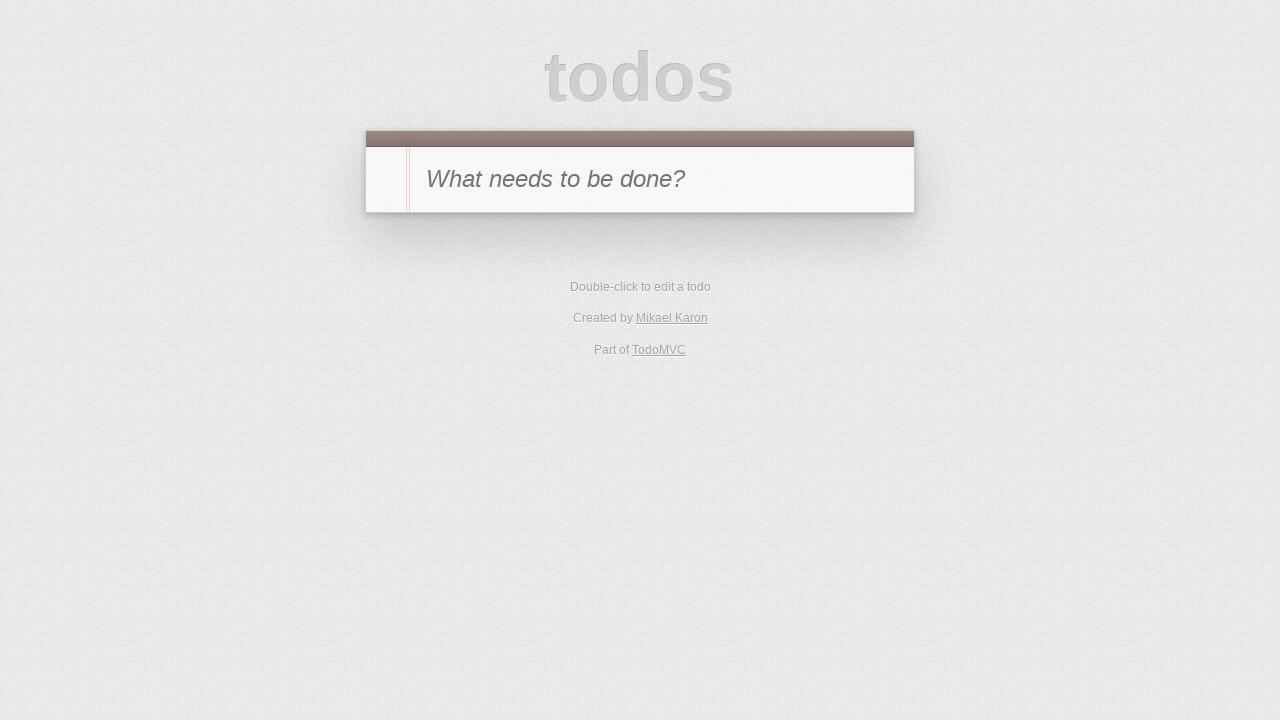

Set up three completed tasks in localStorage
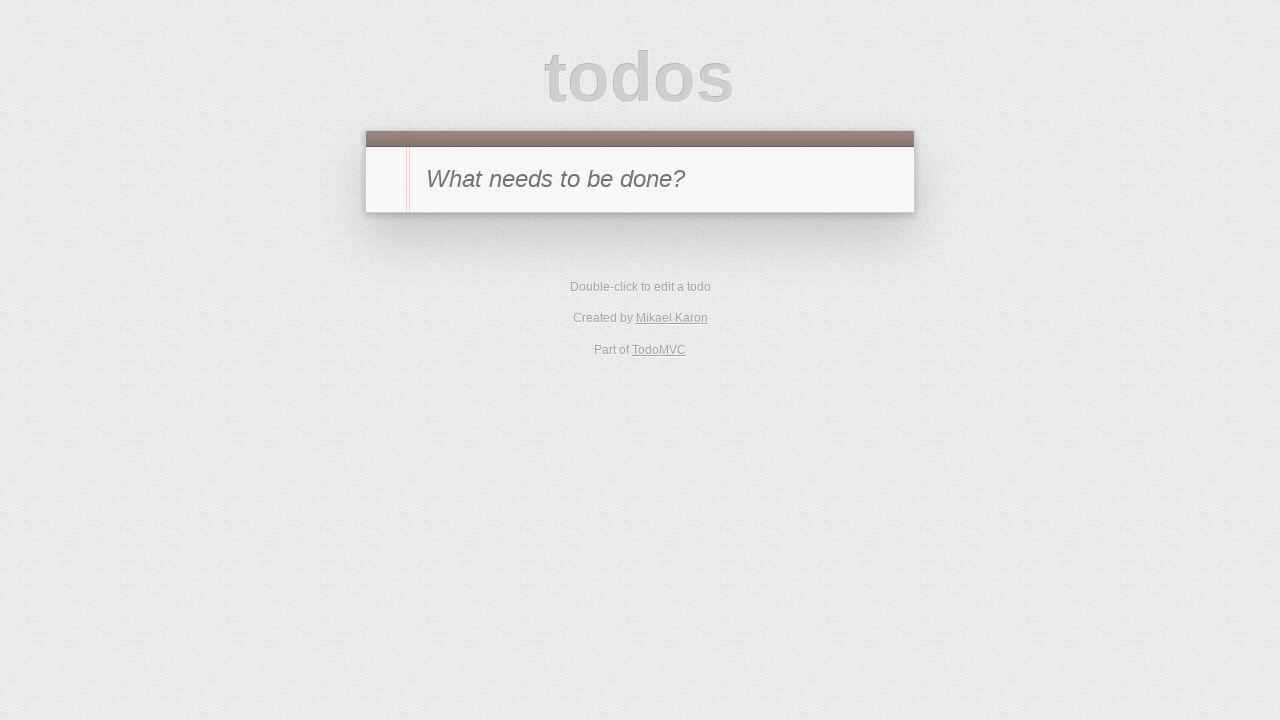

Reloaded page to load tasks from localStorage
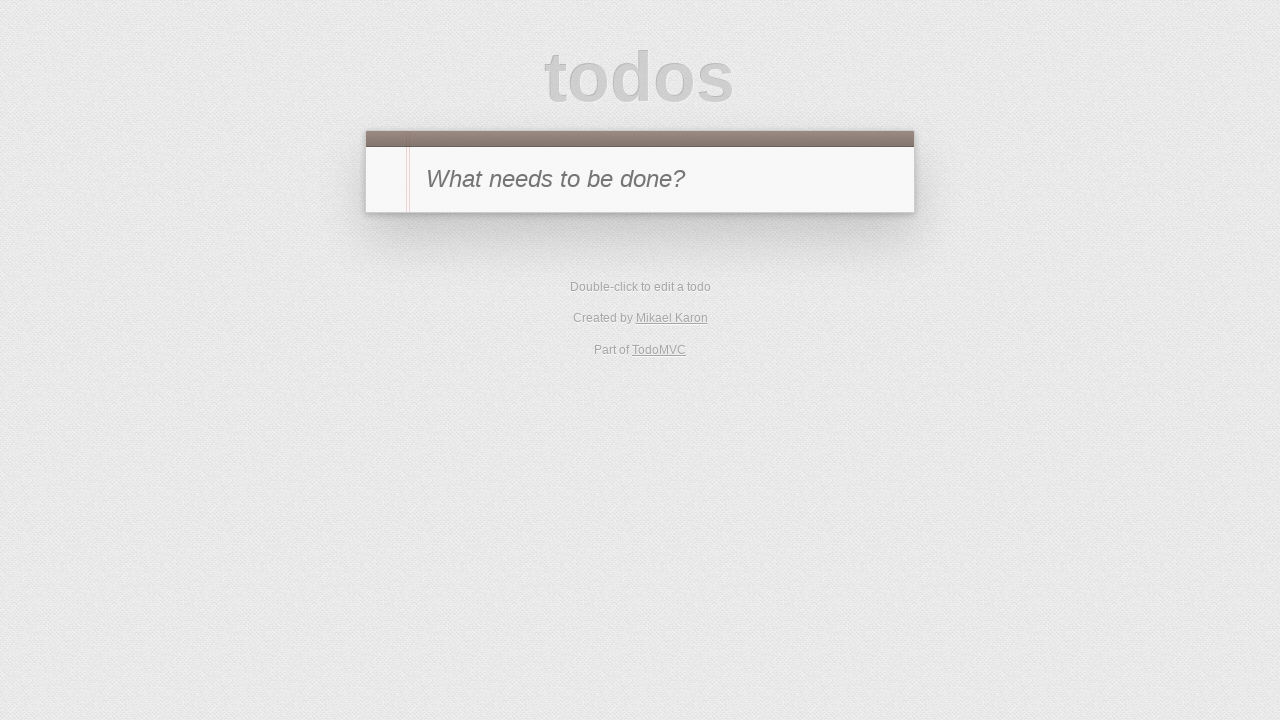

Task 'A' is visible in the todo list
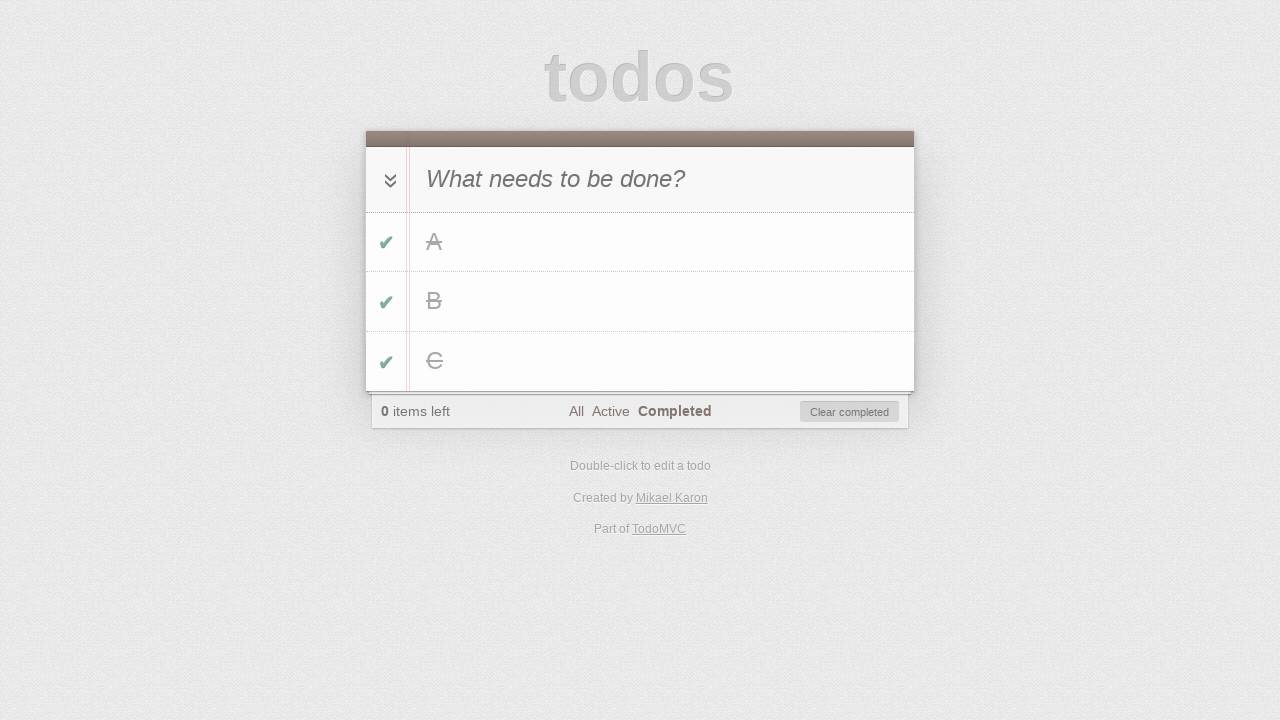

Task 'B' is visible in the todo list
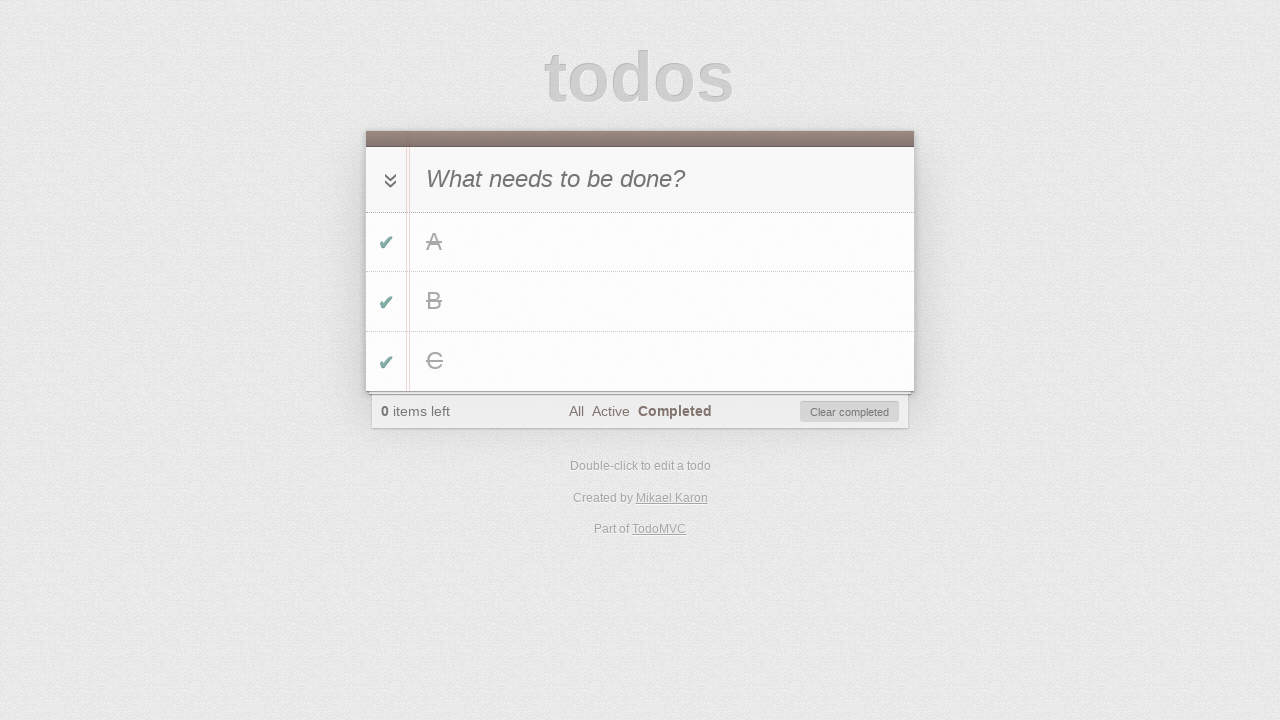

Task 'C' is visible in the todo list
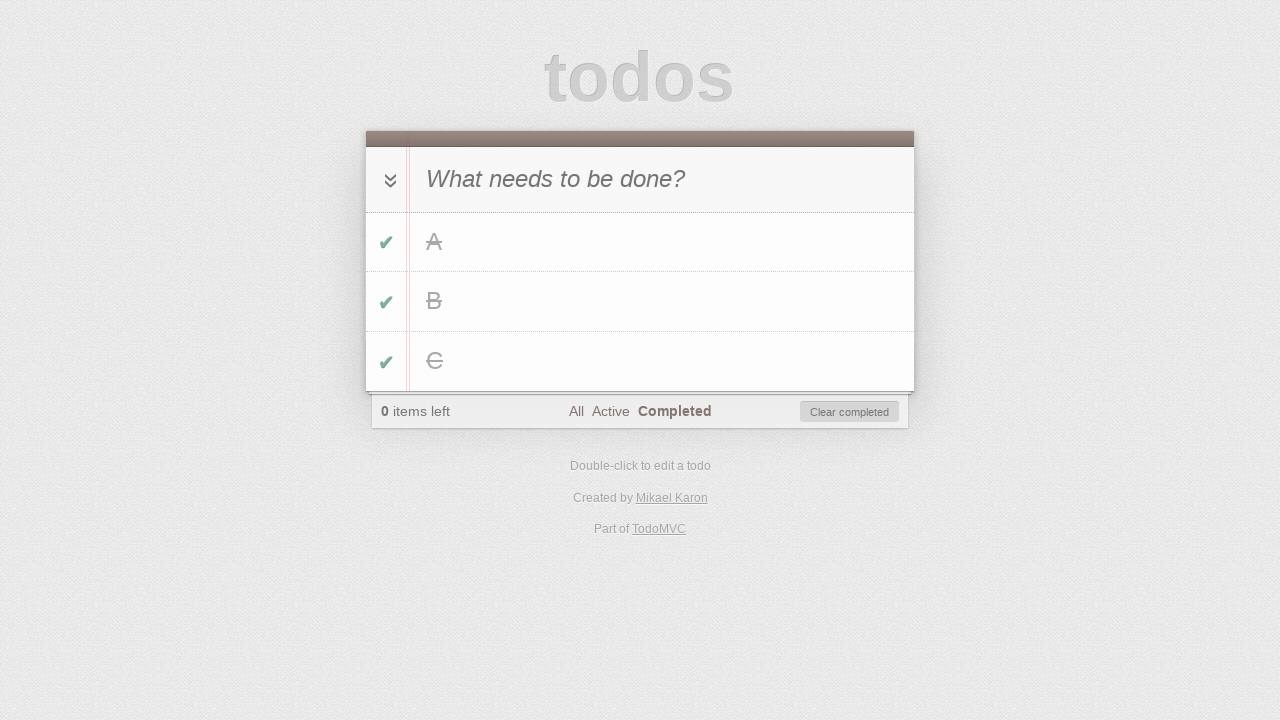

Clicked toggle-all checkbox to reopen all completed tasks at (388, 180) on #toggle-all
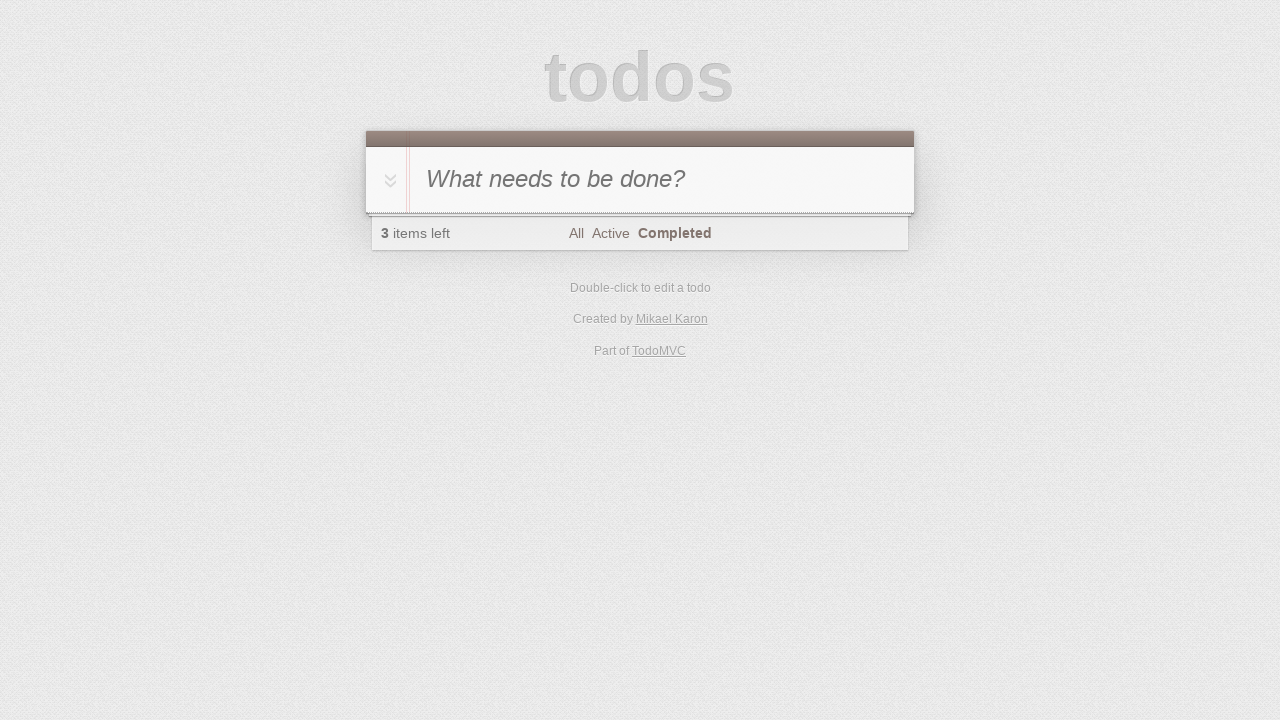

Verified 3 items are now in the active tasks list
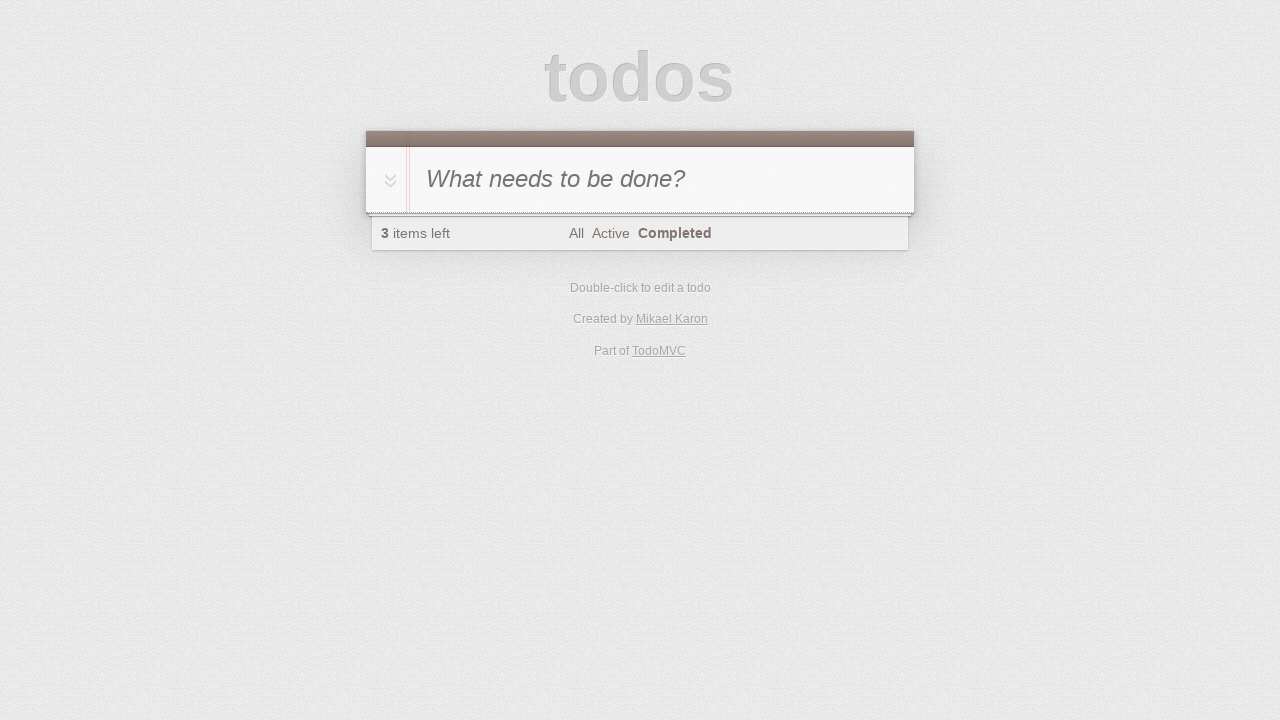

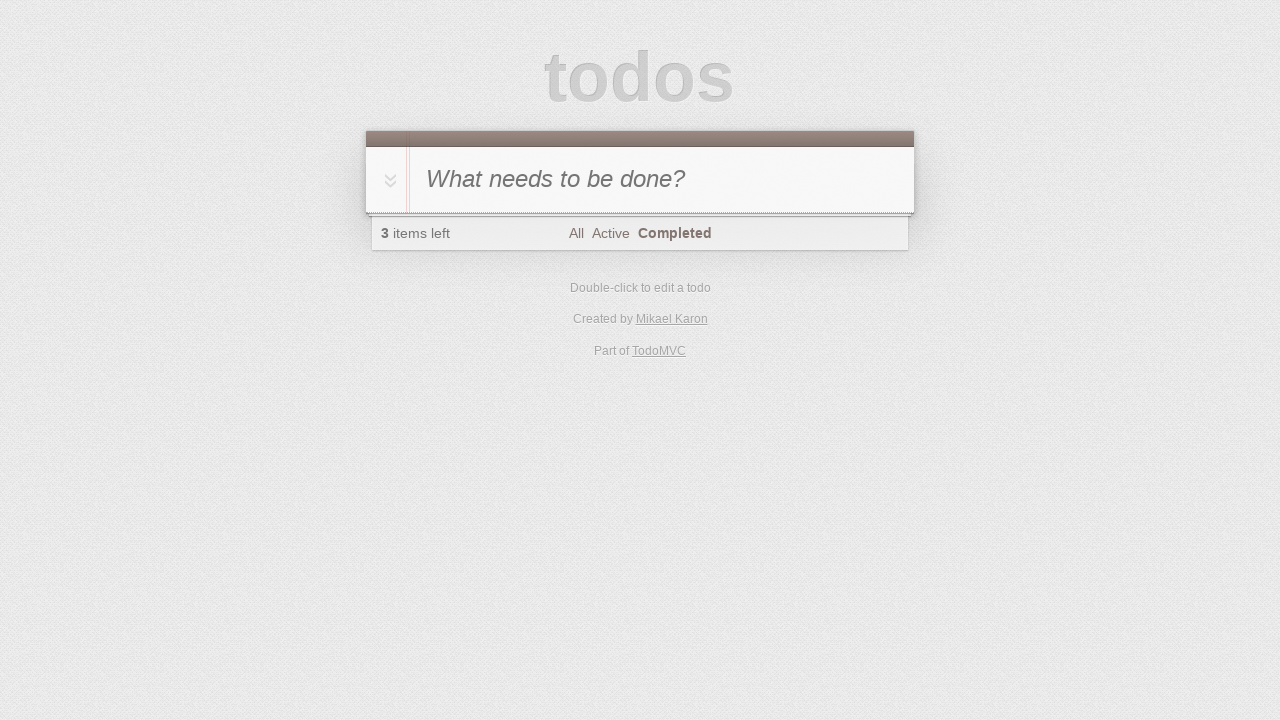